Tests double-click functionality by scrolling to an element and performing a double-click action on it

Starting URL: http://omayo.blogspot.com/

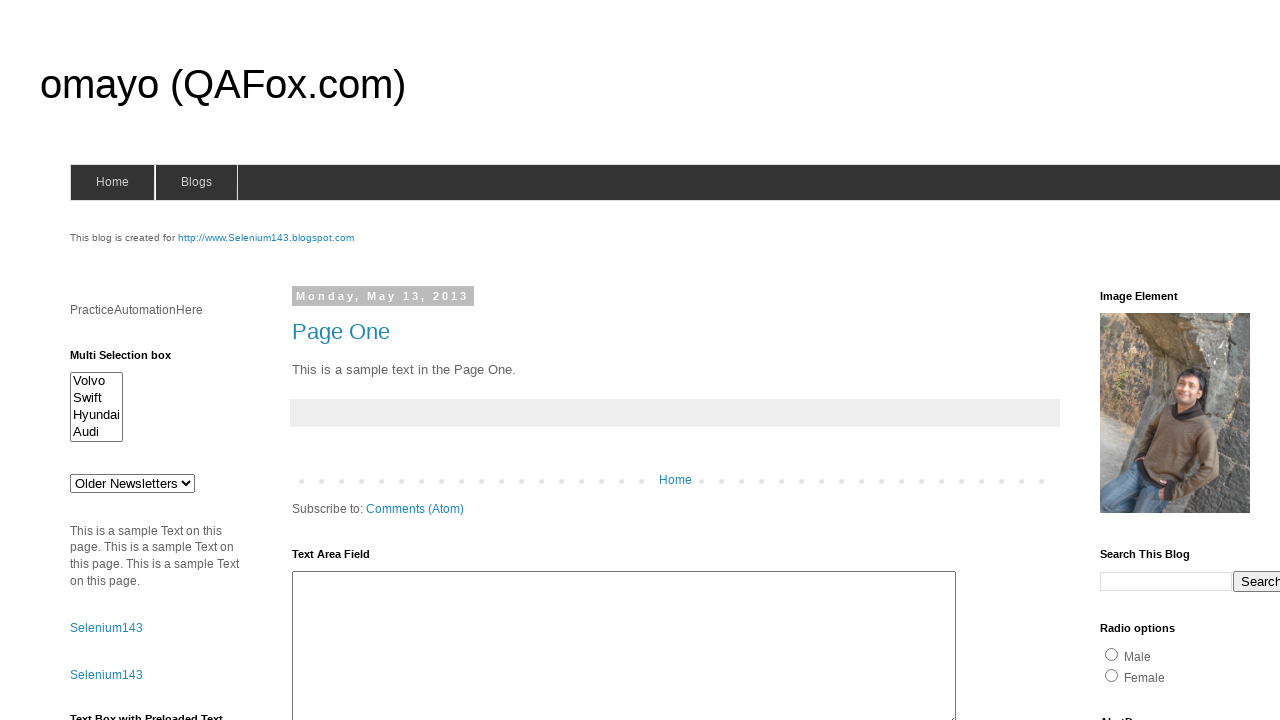

Scrolled down to position 1500 to make element visible
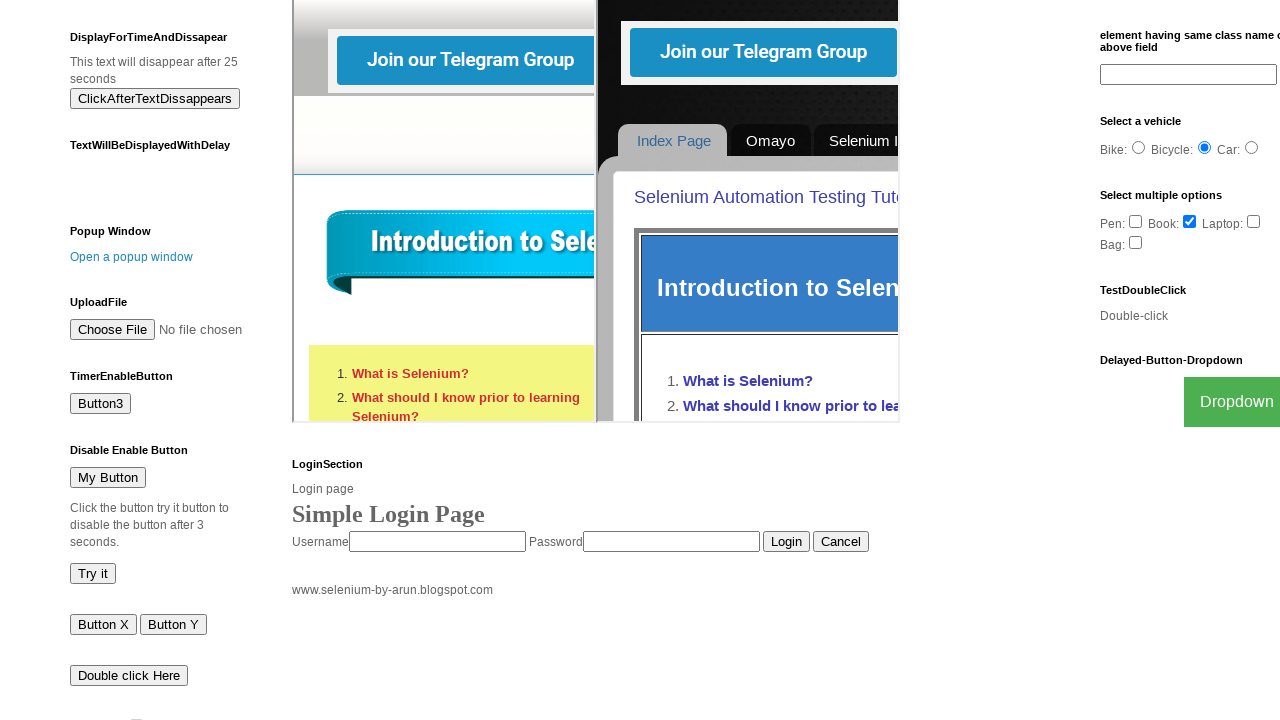

Double-clicked on the test element with ID 'testdoubleclick' at (1185, 316) on #testdoubleclick
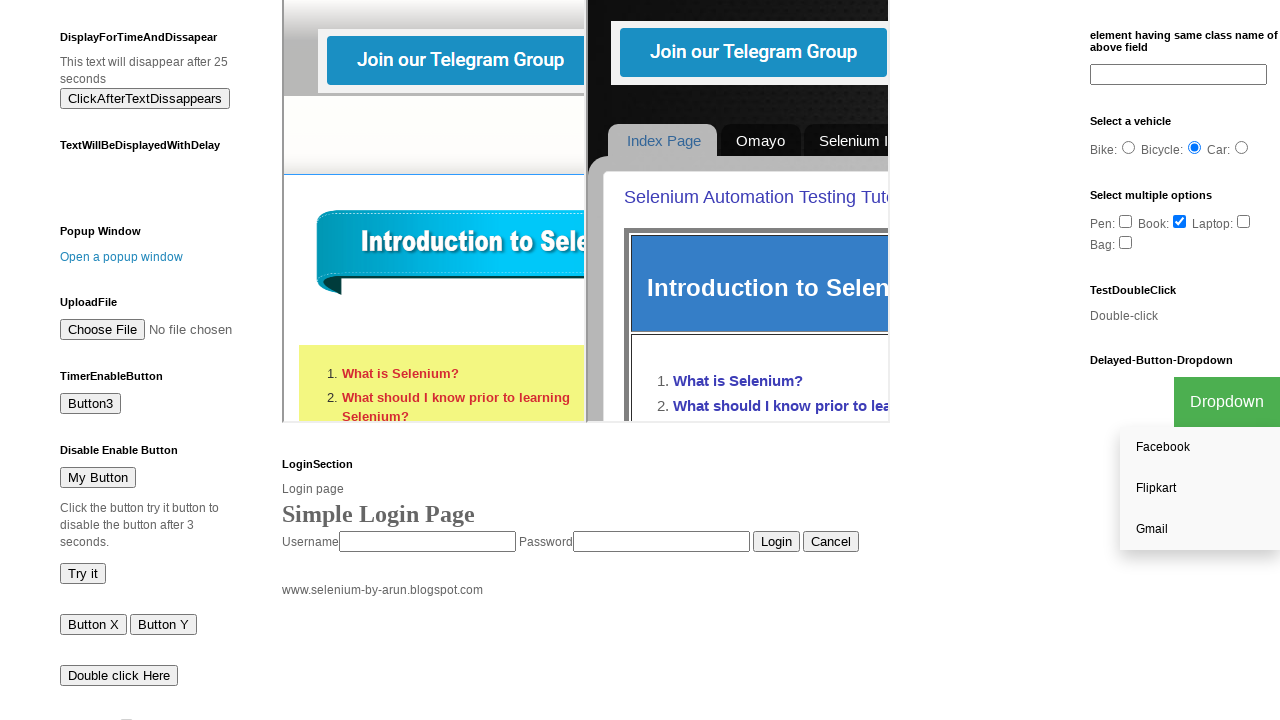

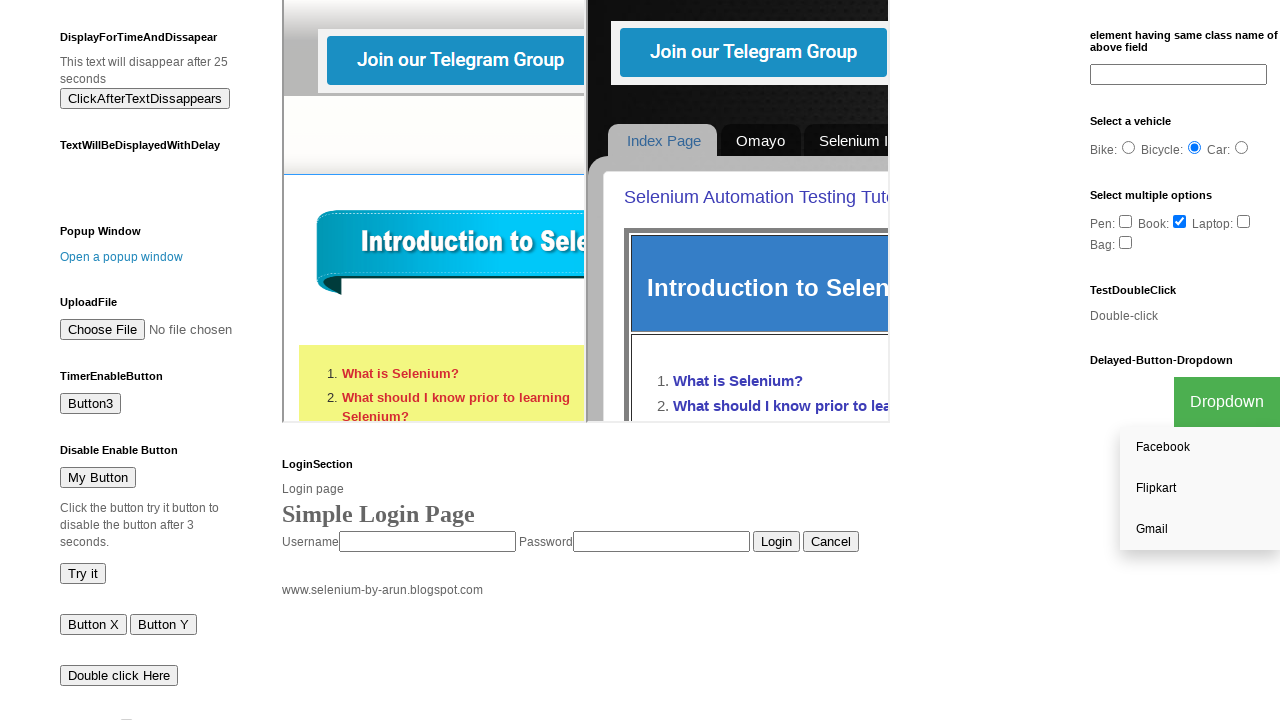